Tests multi-select dropdown functionality by selecting multiple options and then deselecting them one by one

Starting URL: https://omayo.blogspot.com/

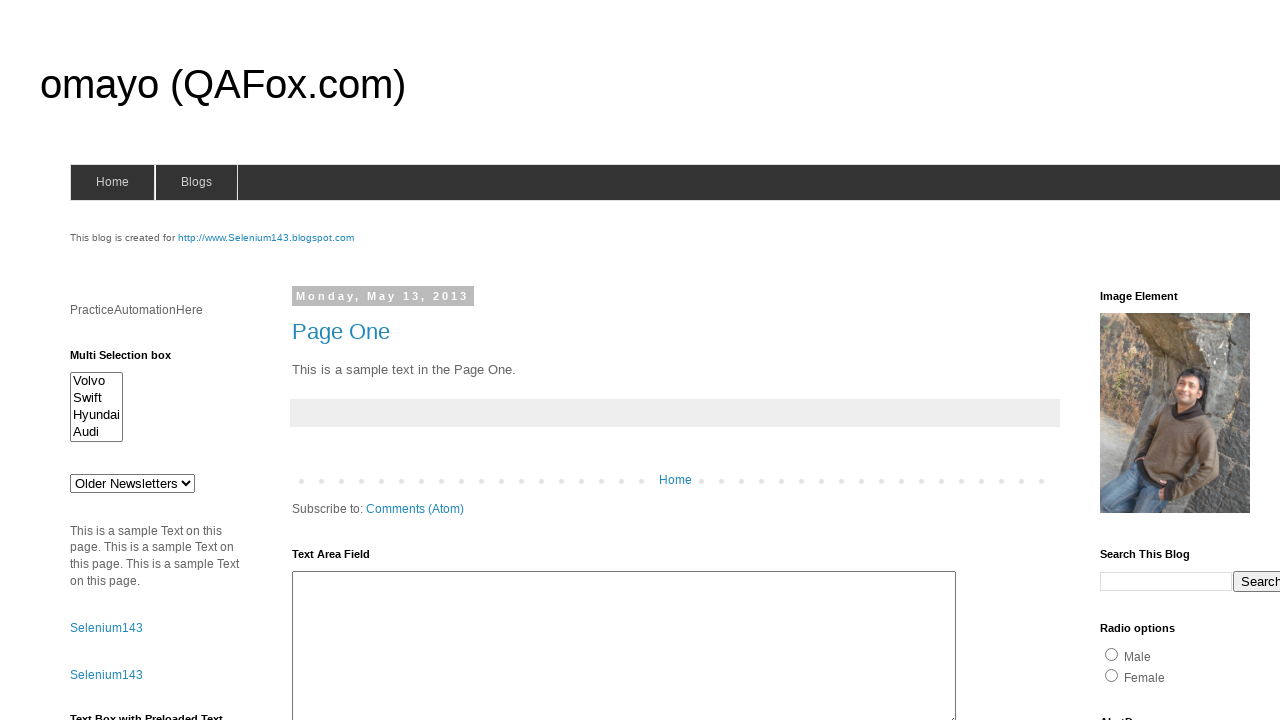

Located multi-select dropdown with id 'multiselect1'
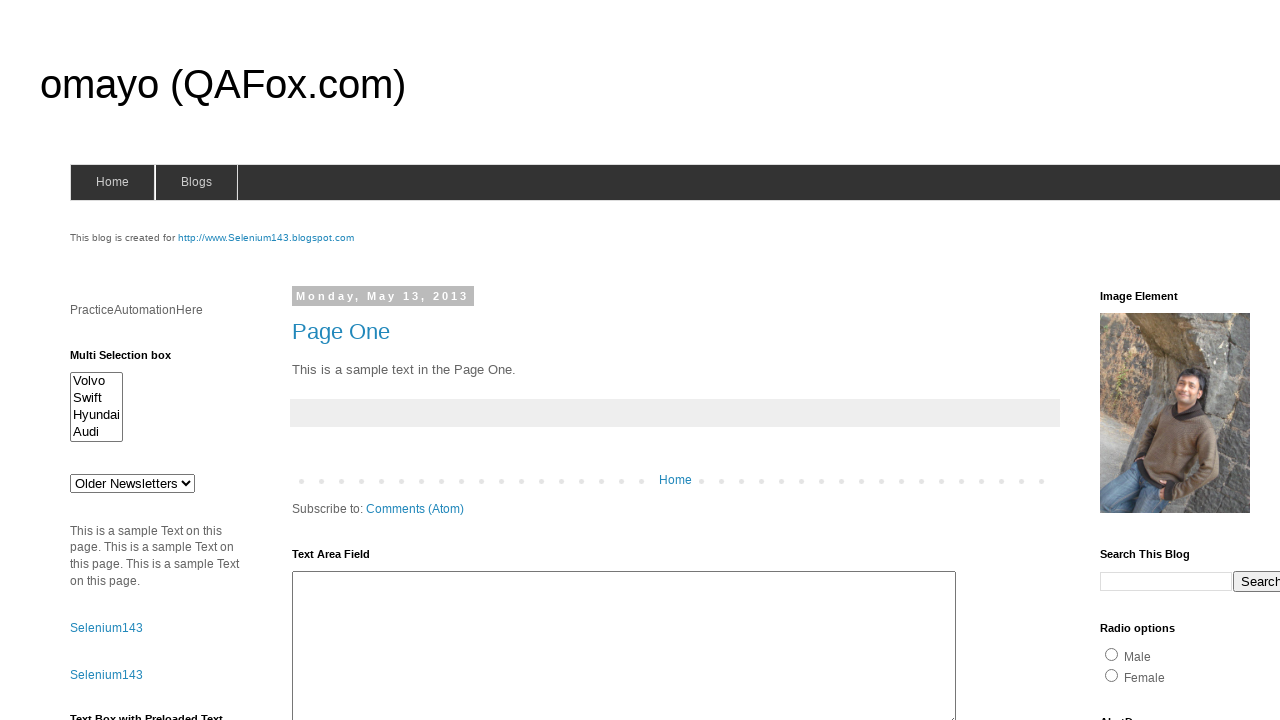

Selected 'Volvo' option from multi-select dropdown on select#multiselect1
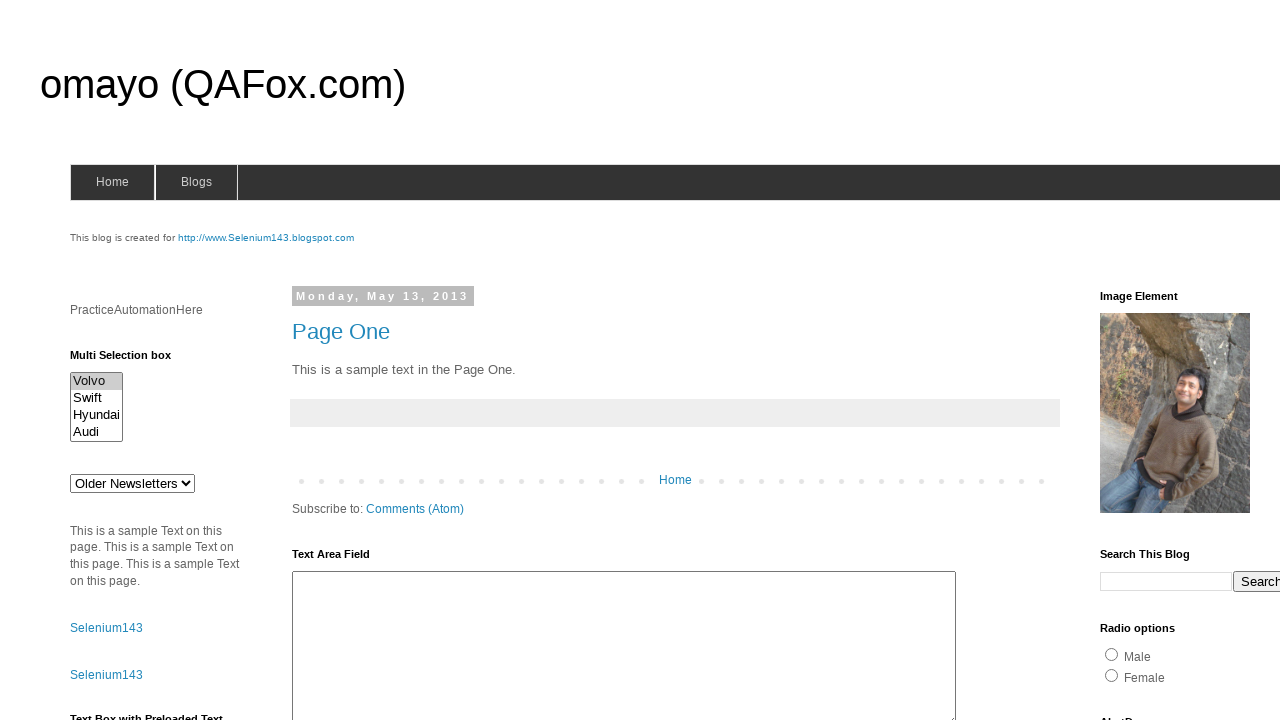

Waited 1000ms after selecting Volvo
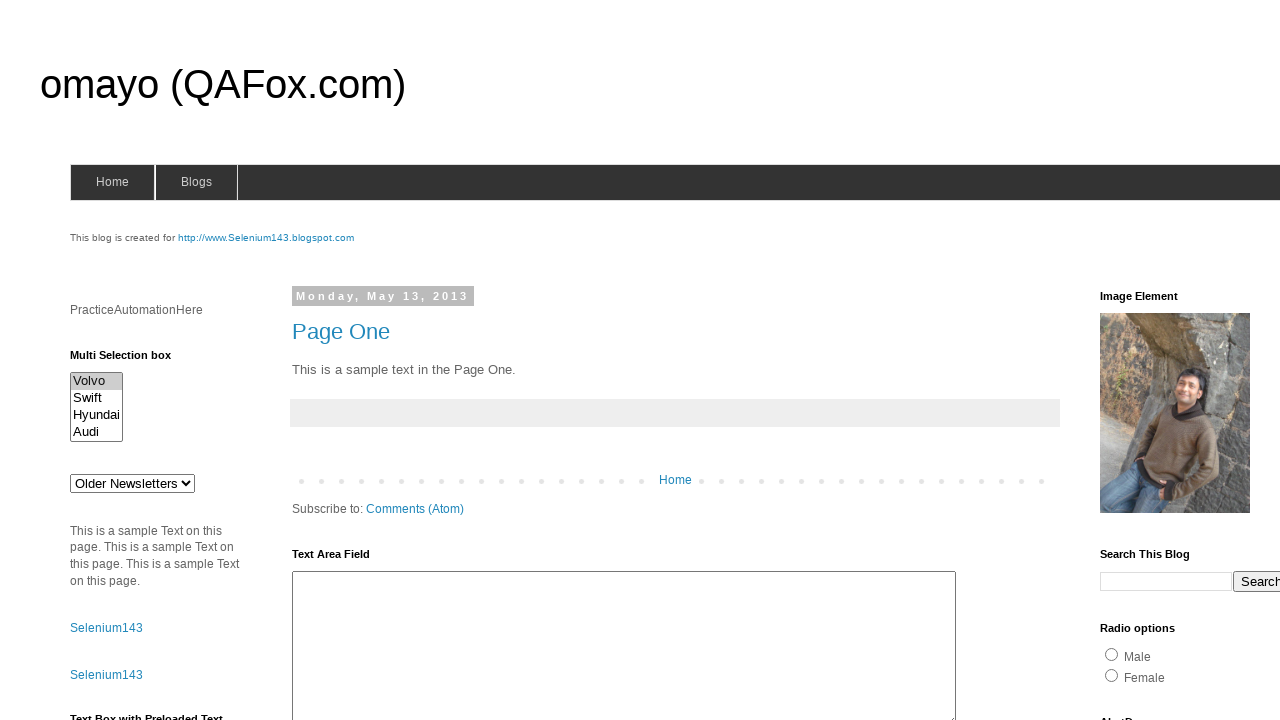

Selected 'Swift' option from multi-select dropdown on select#multiselect1
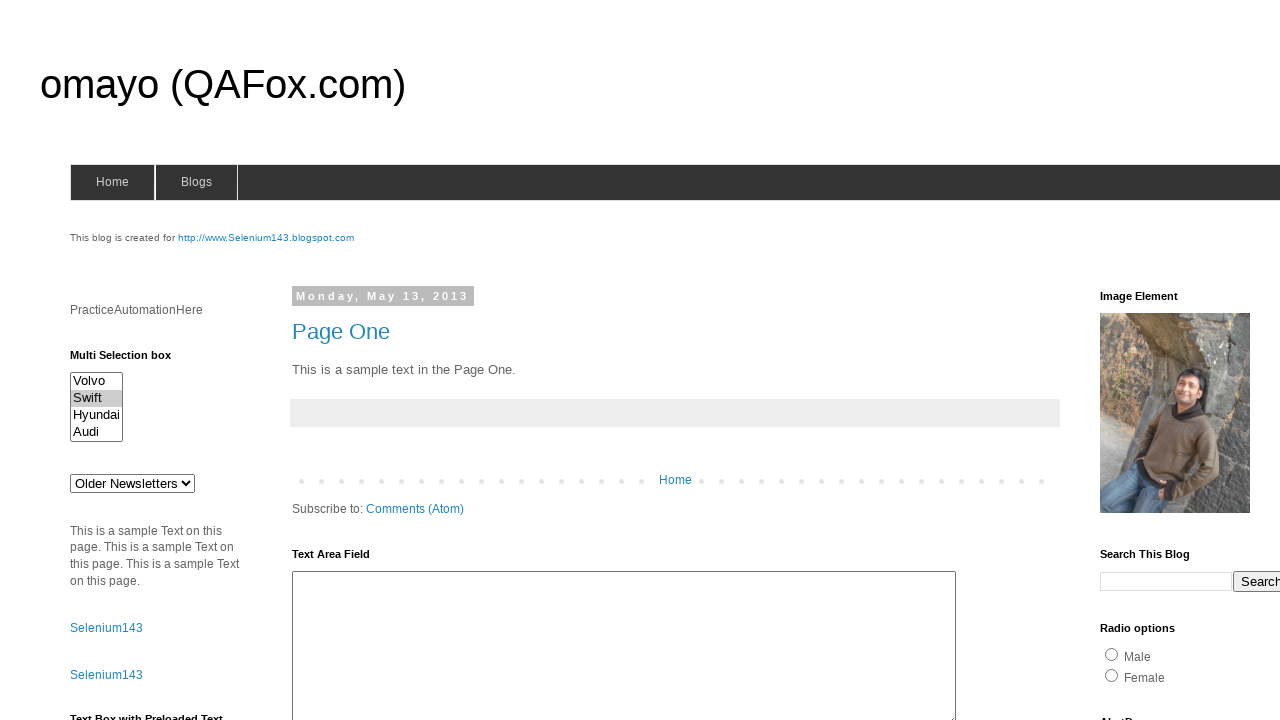

Waited 1000ms after selecting Swift
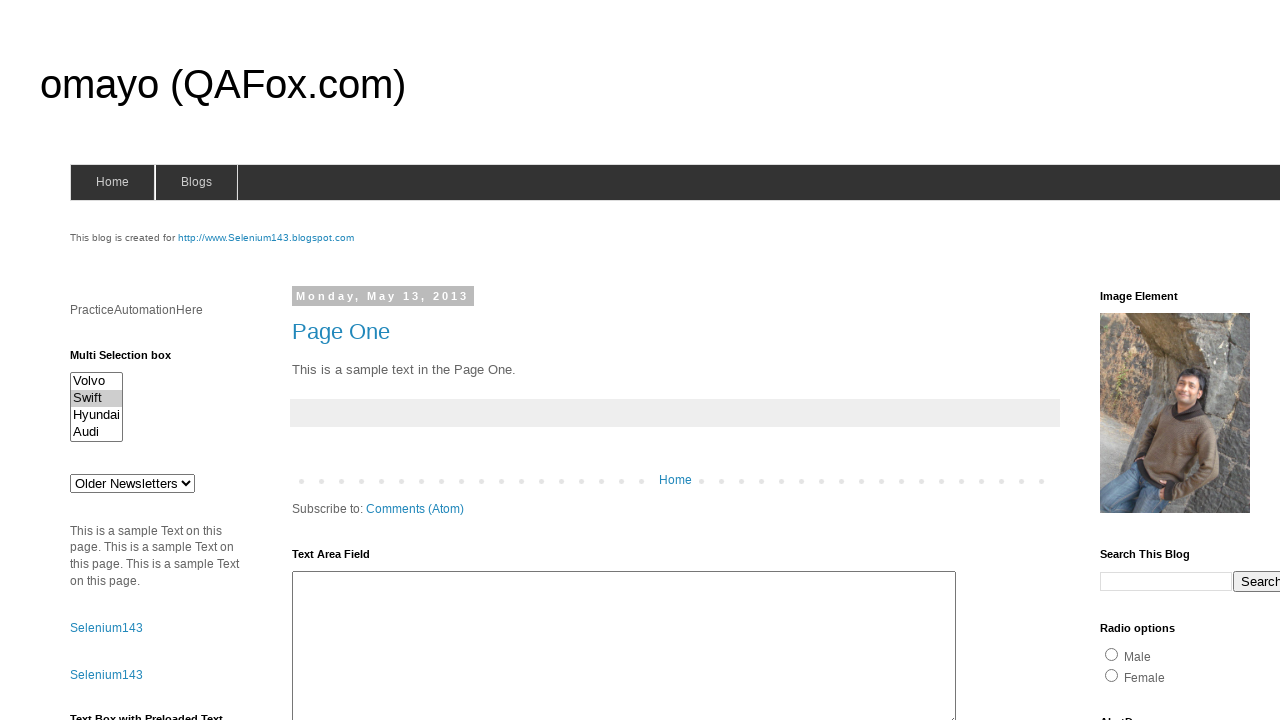

Selected 'Hyundai' option from multi-select dropdown on select#multiselect1
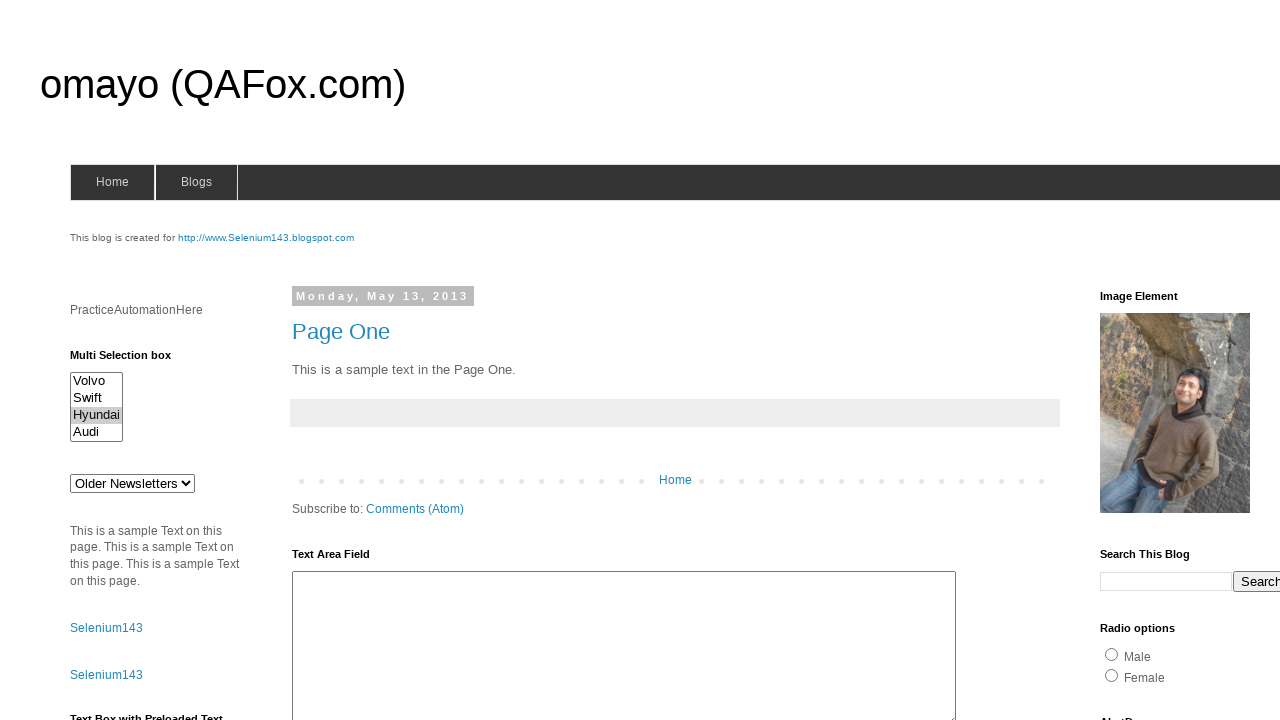

Waited 1000ms after selecting Hyundai
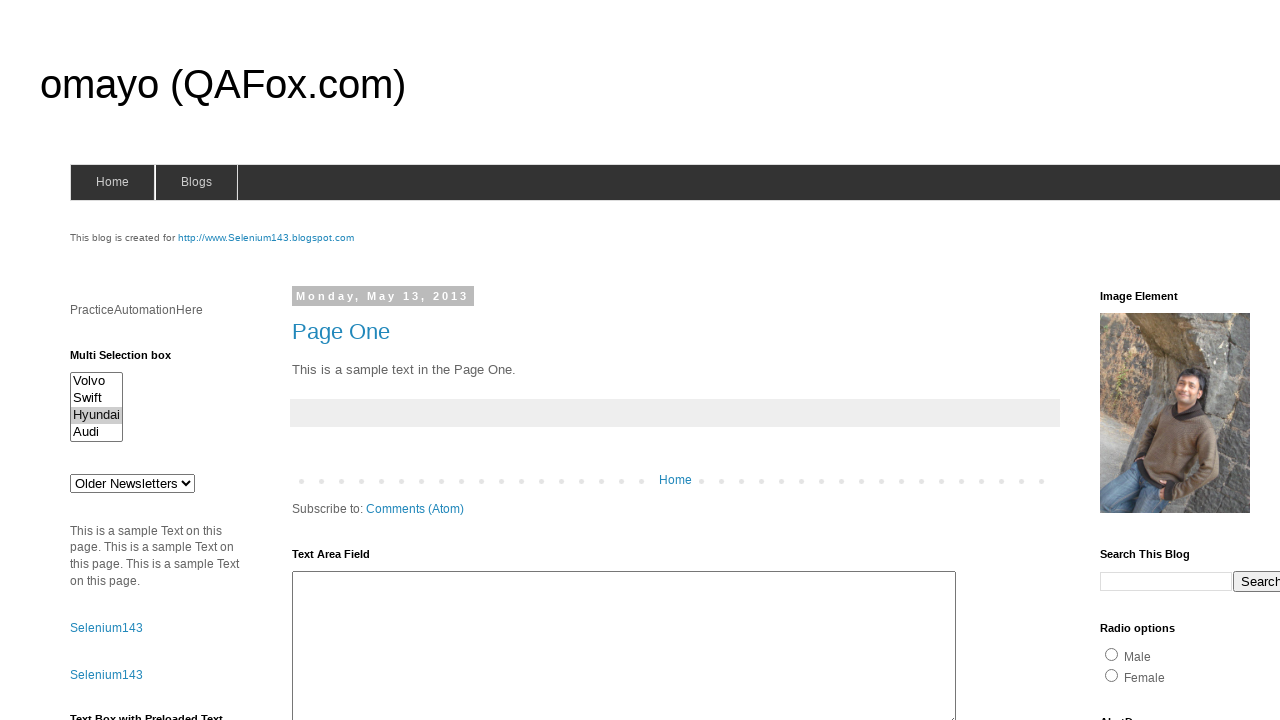

Selected 'Audi' option from multi-select dropdown on select#multiselect1
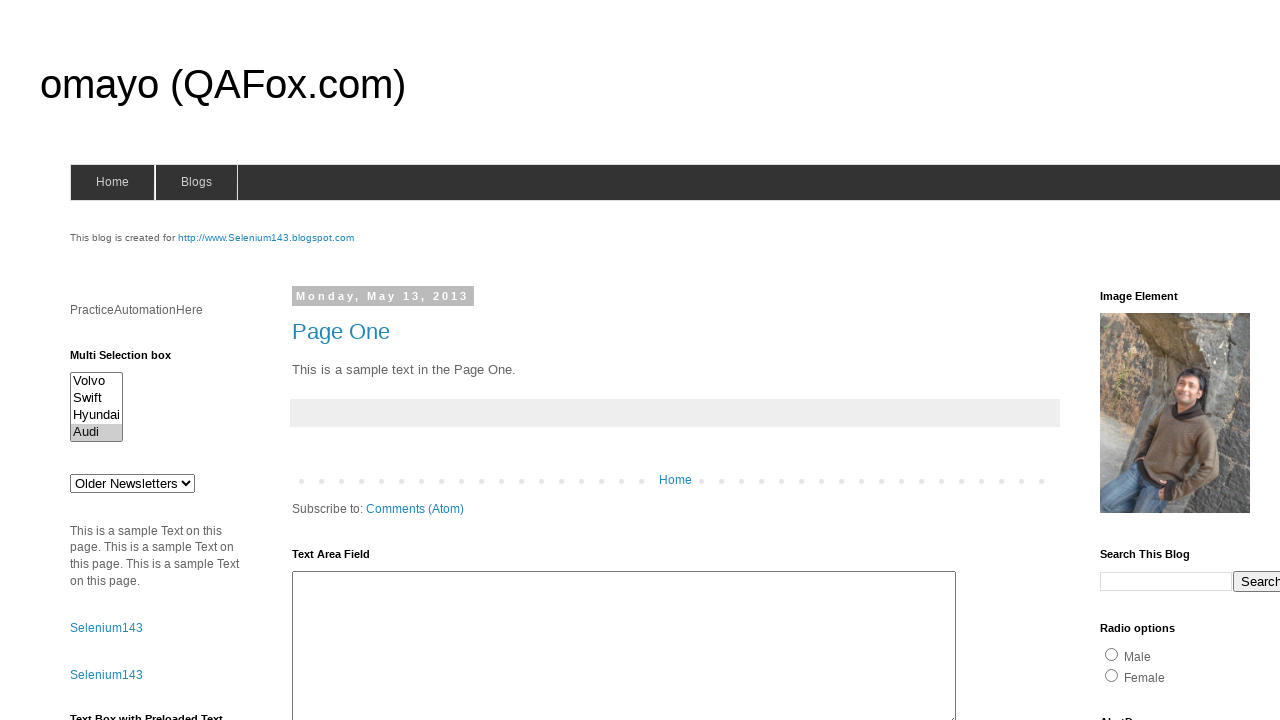

Waited 1000ms after selecting Audi
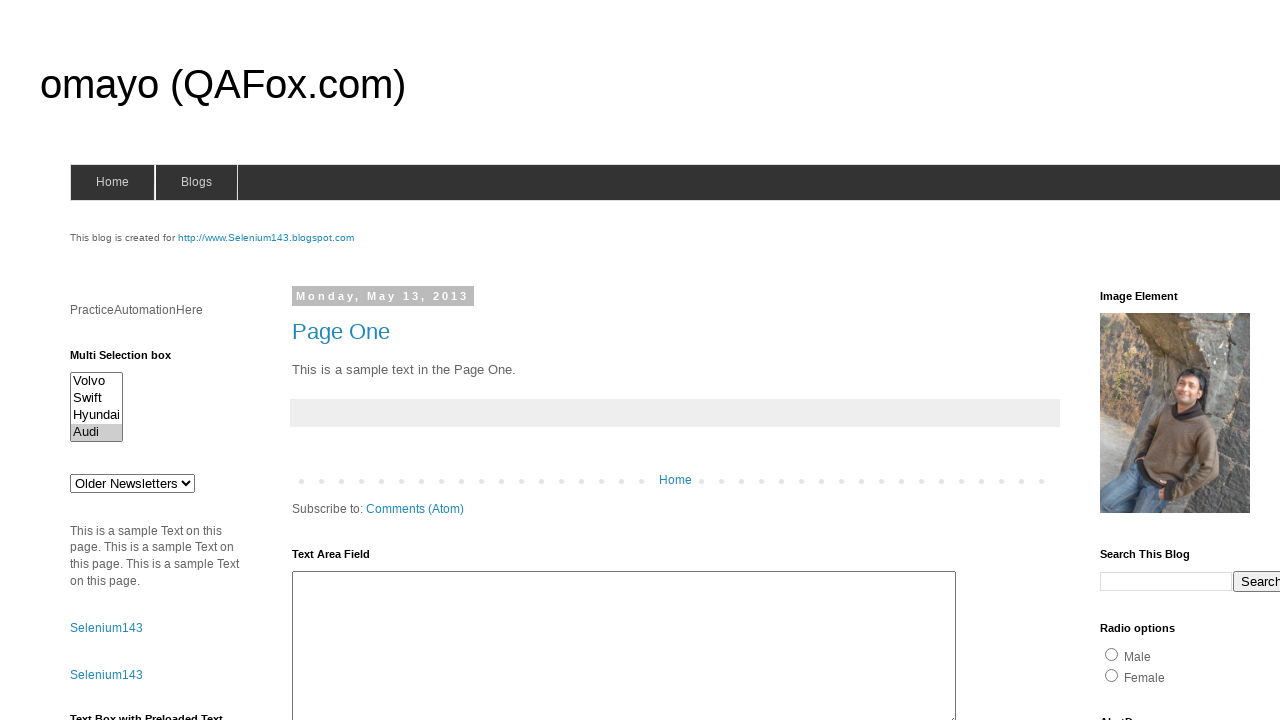

Retrieved current selected values from multi-select dropdown
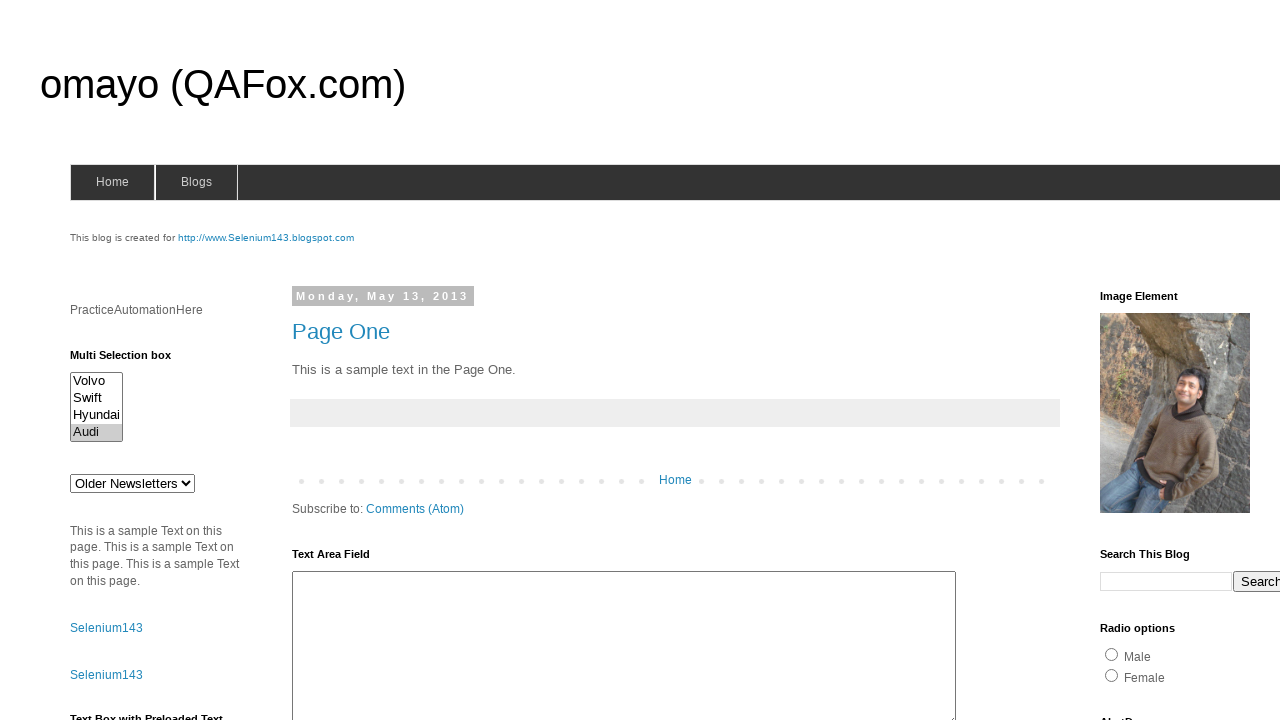

Removed 'Audi' from current values list
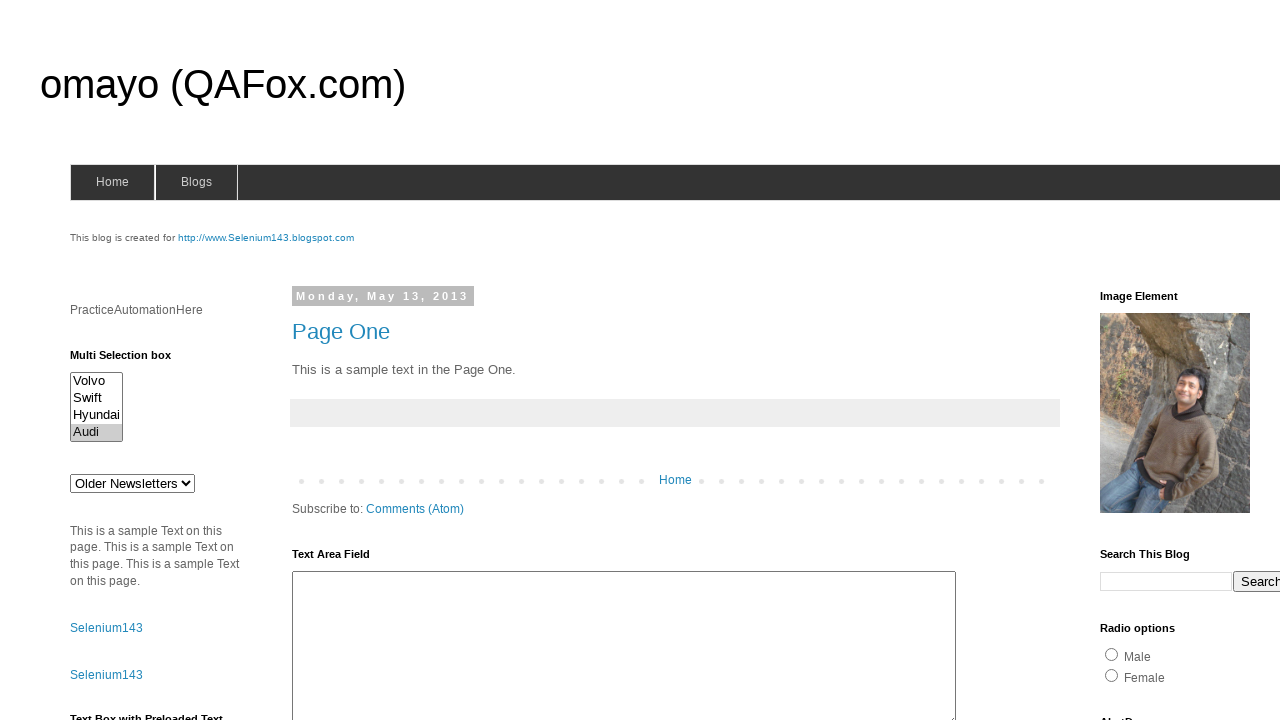

Deselected 'Audi' from multi-select dropdown on select#multiselect1
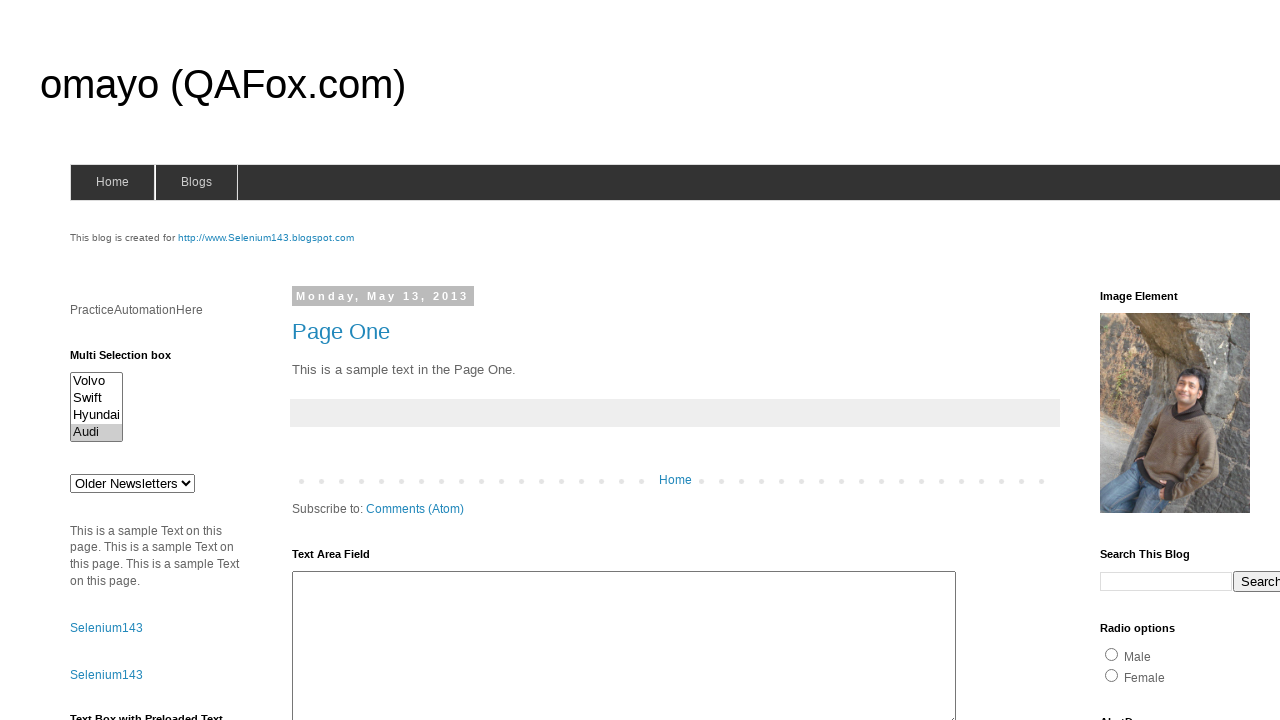

Waited 1000ms after deselecting Audi
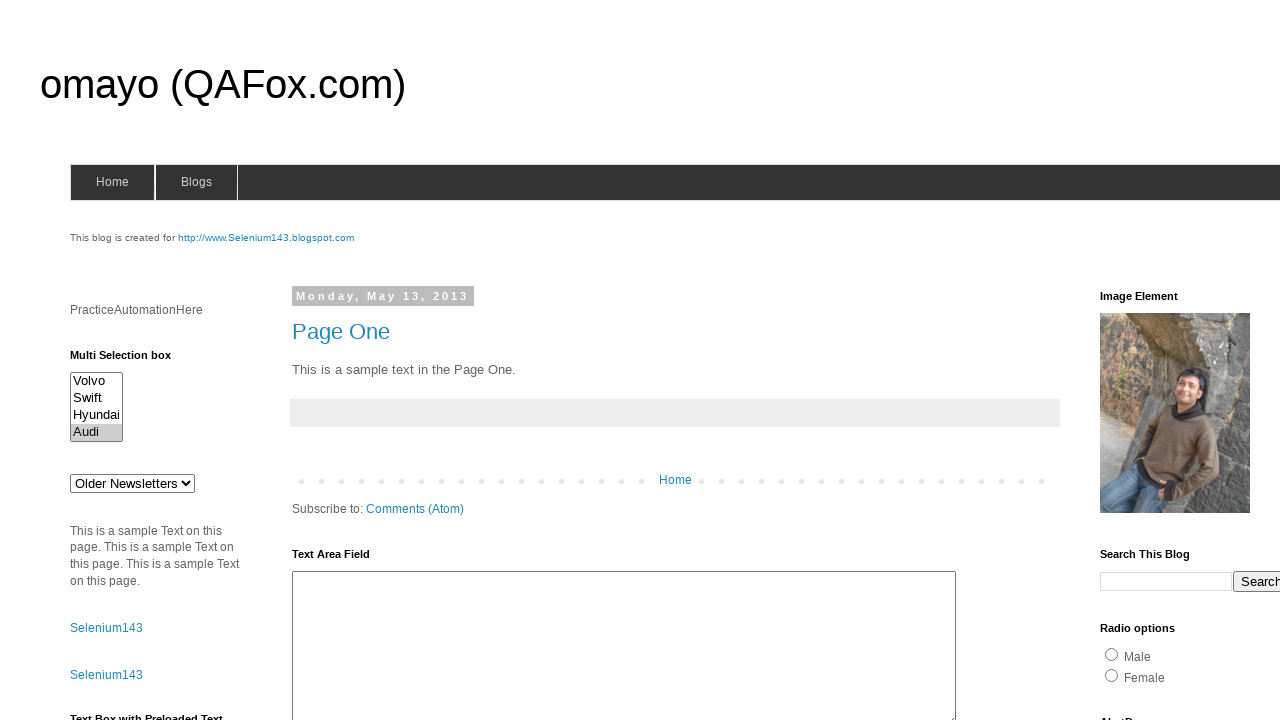

Retrieved current selected values from multi-select dropdown
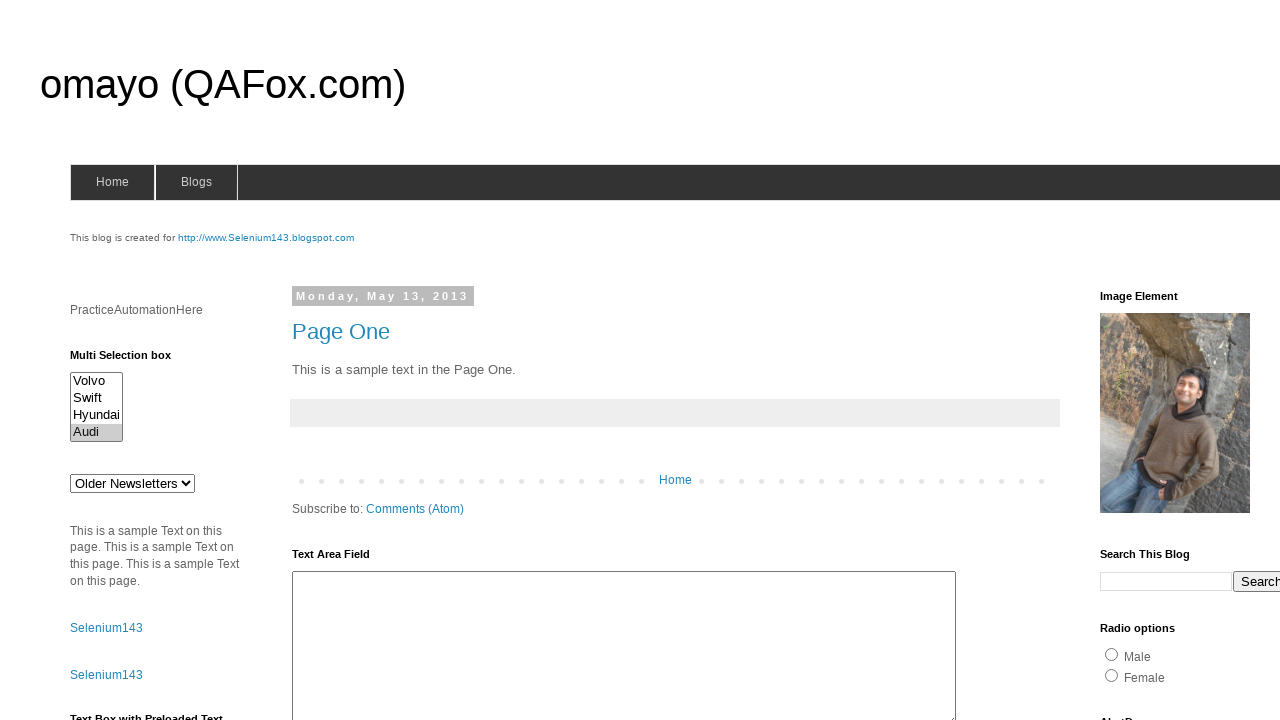

Removed 'Hyundai' from current values list
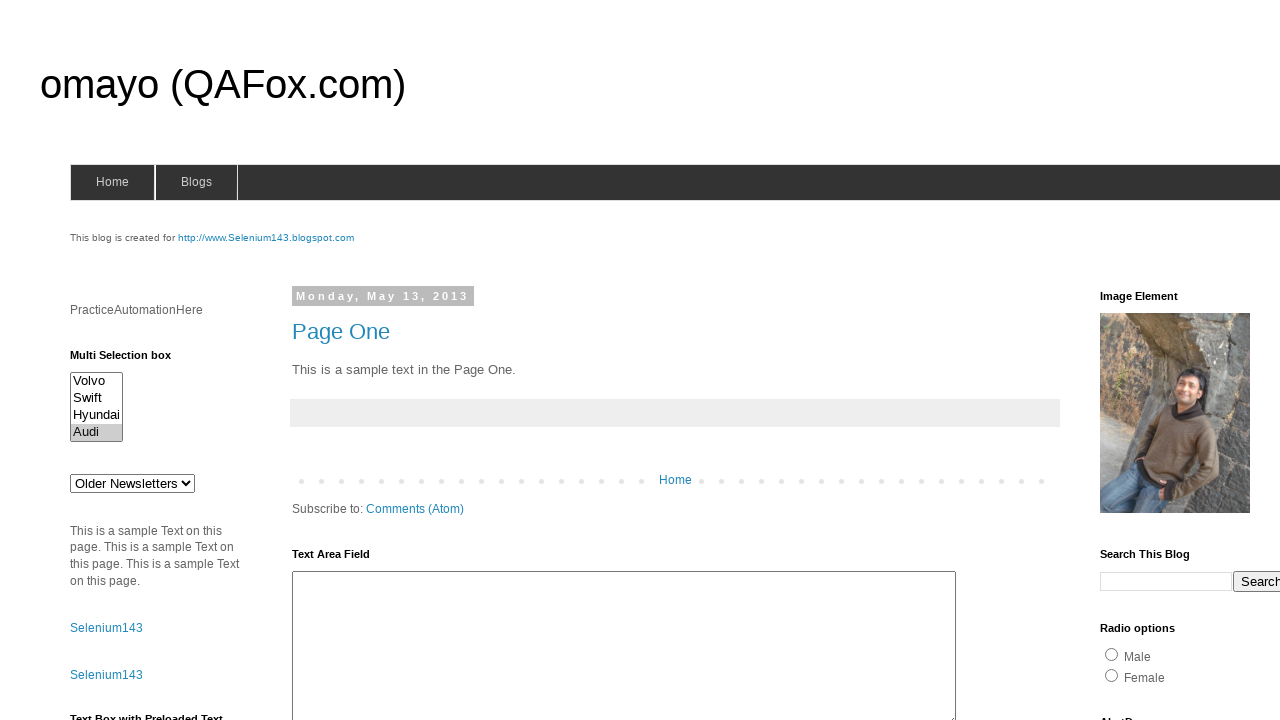

Deselected 'Hyundai' from multi-select dropdown on select#multiselect1
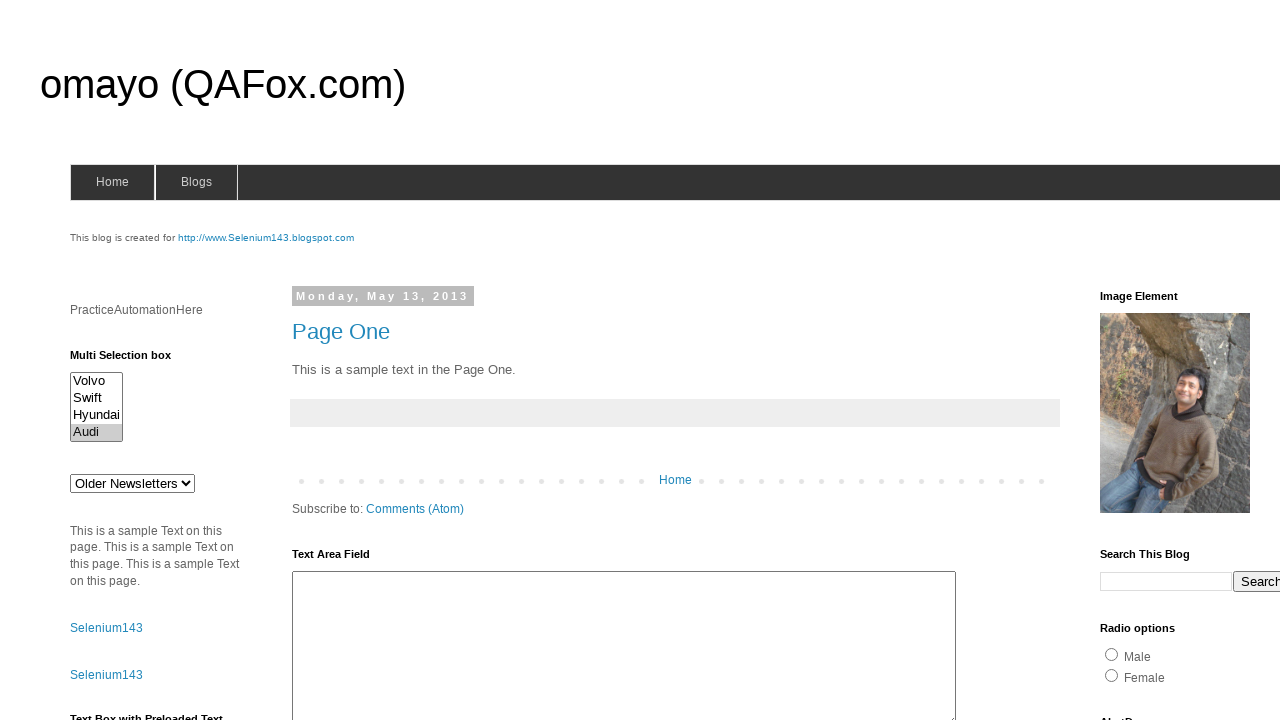

Waited 1000ms after deselecting Hyundai
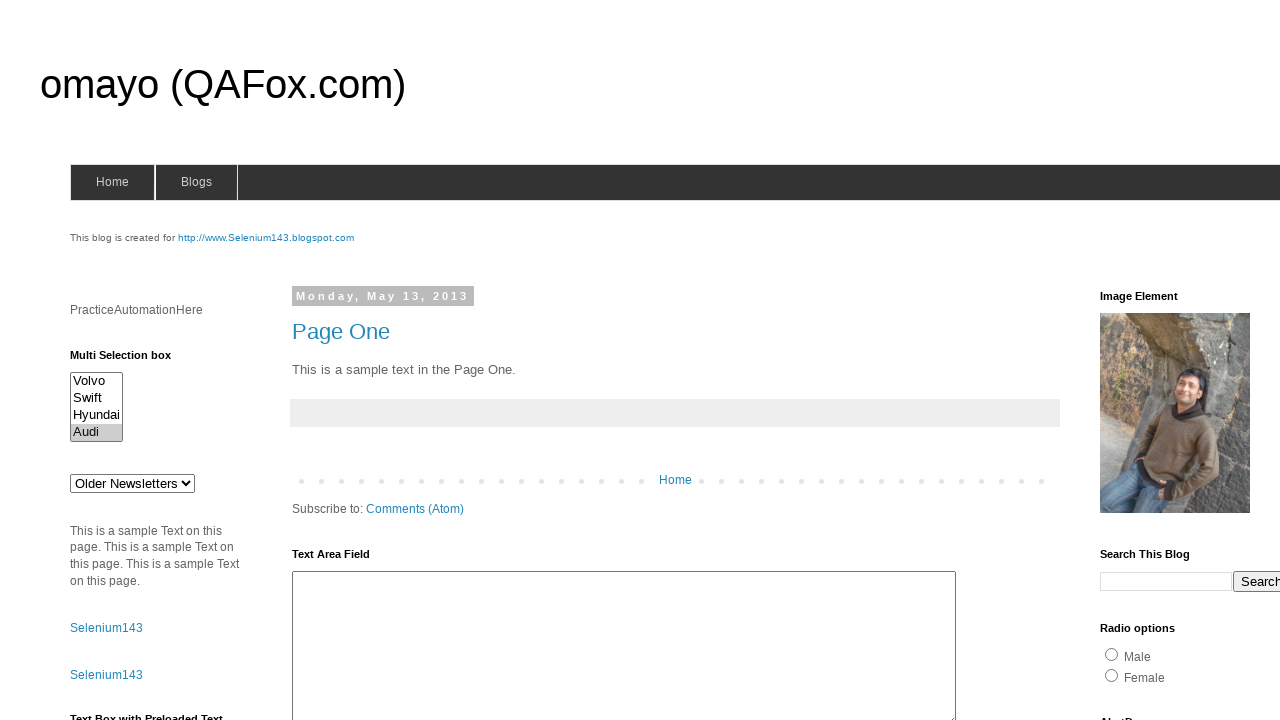

Retrieved current selected values from multi-select dropdown
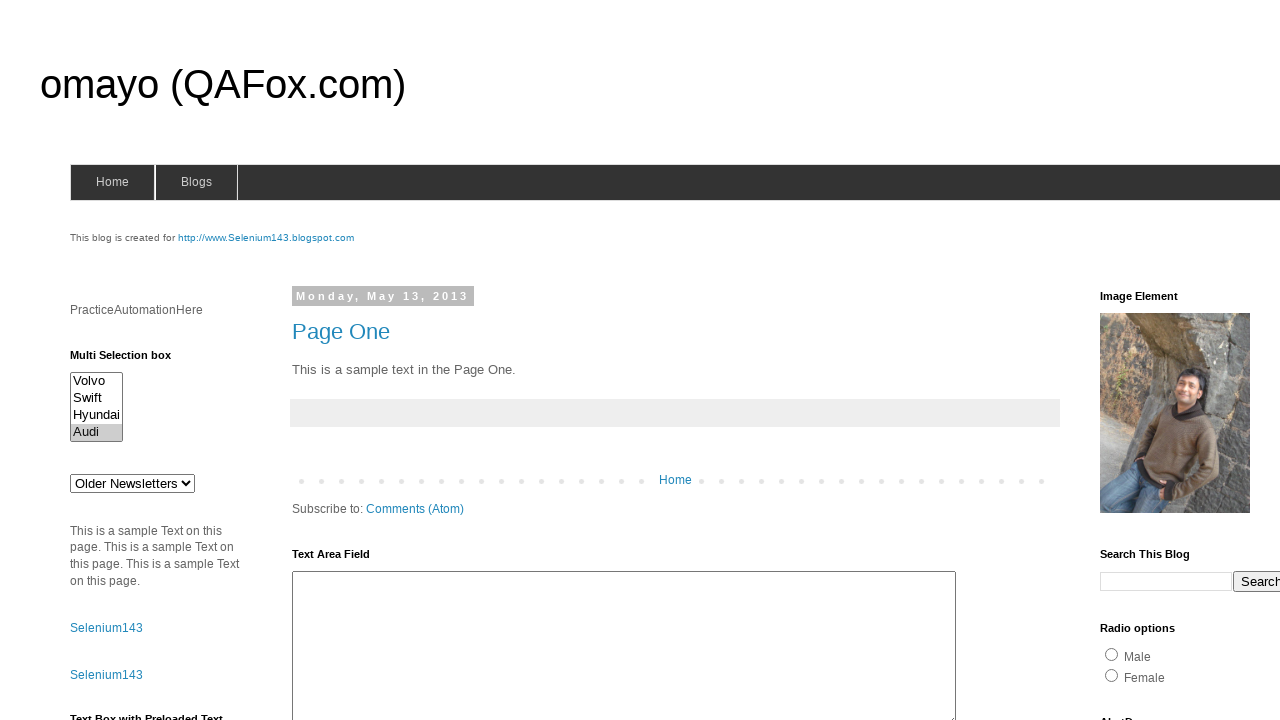

Removed 'Swift' from current values list
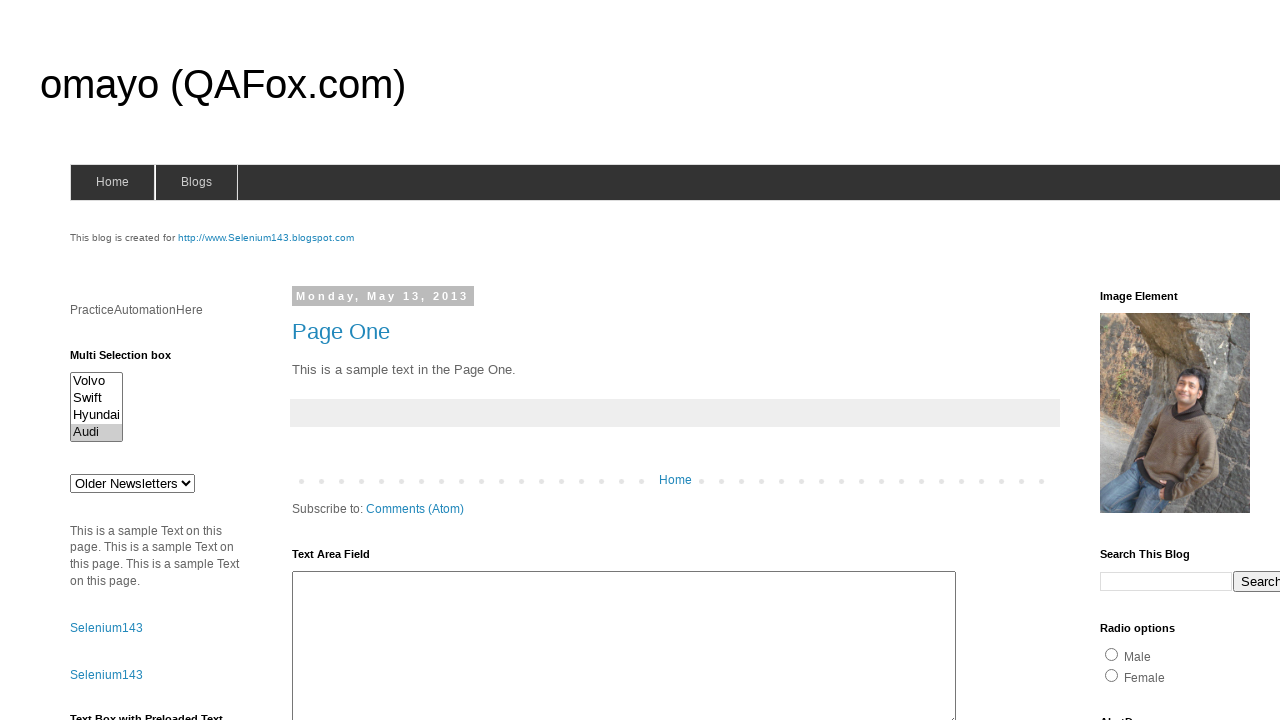

Deselected 'Swift' from multi-select dropdown on select#multiselect1
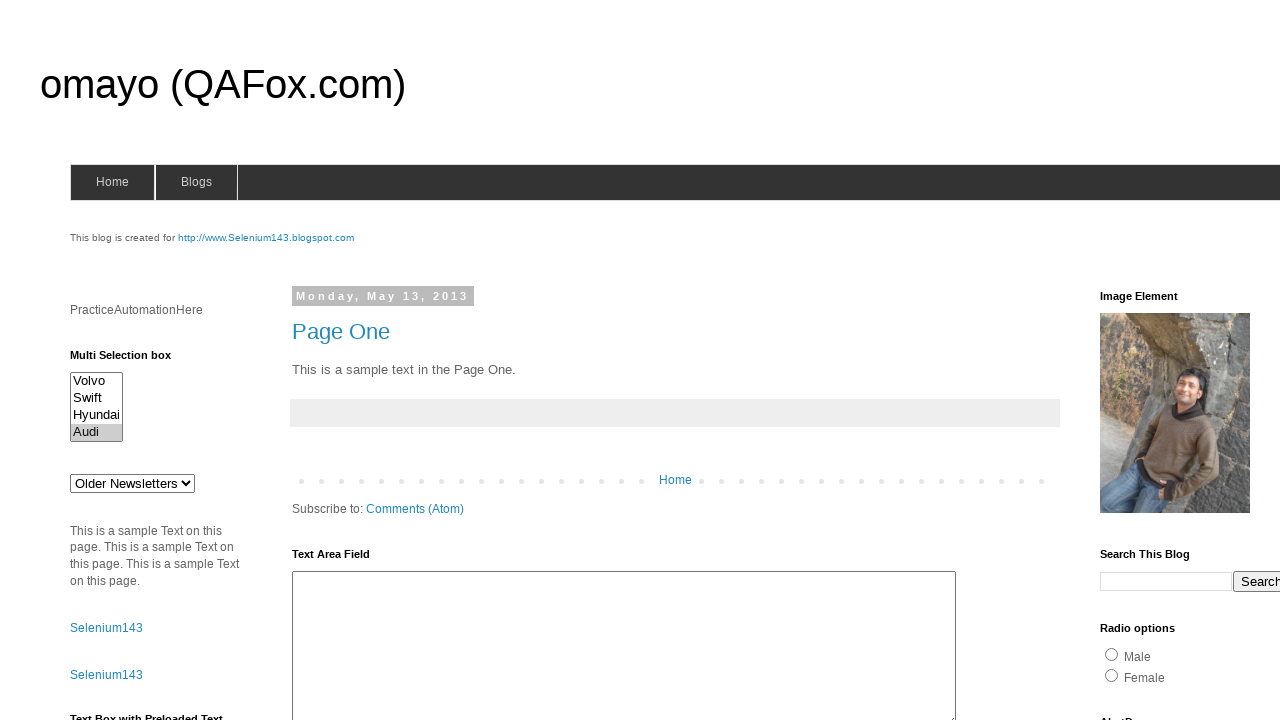

Waited 1000ms after deselecting Swift
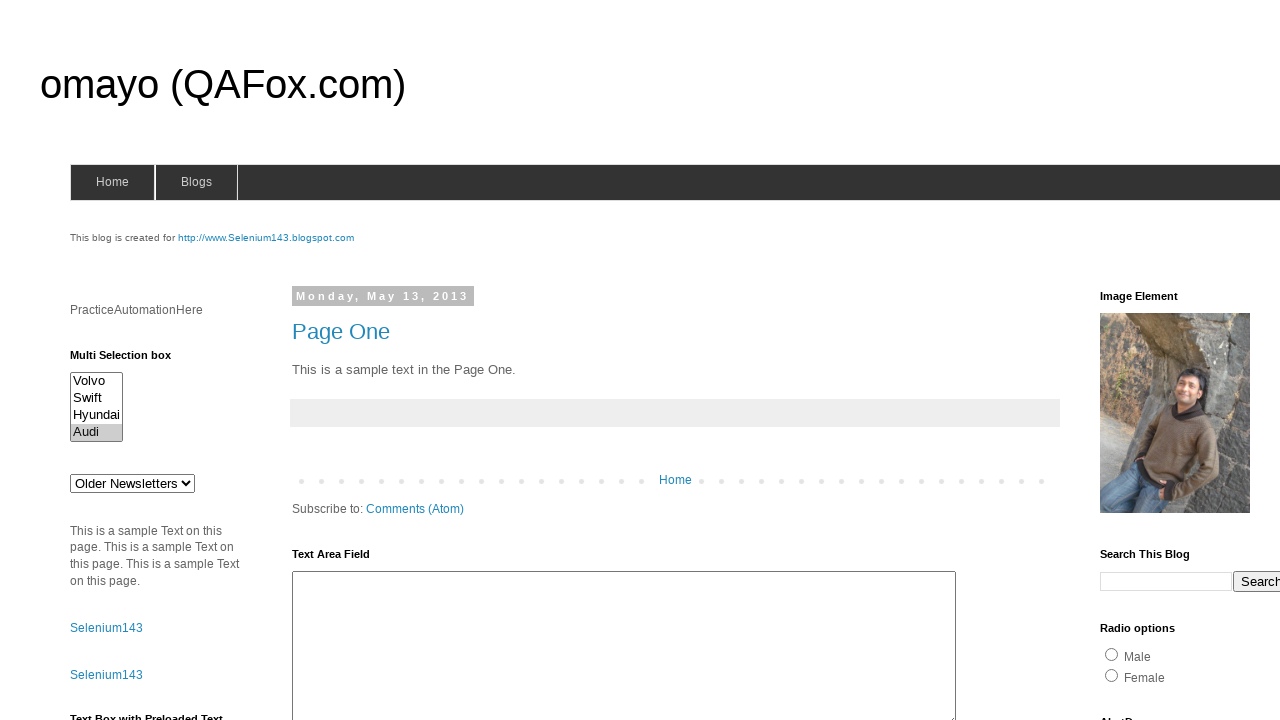

Retrieved current selected values from multi-select dropdown
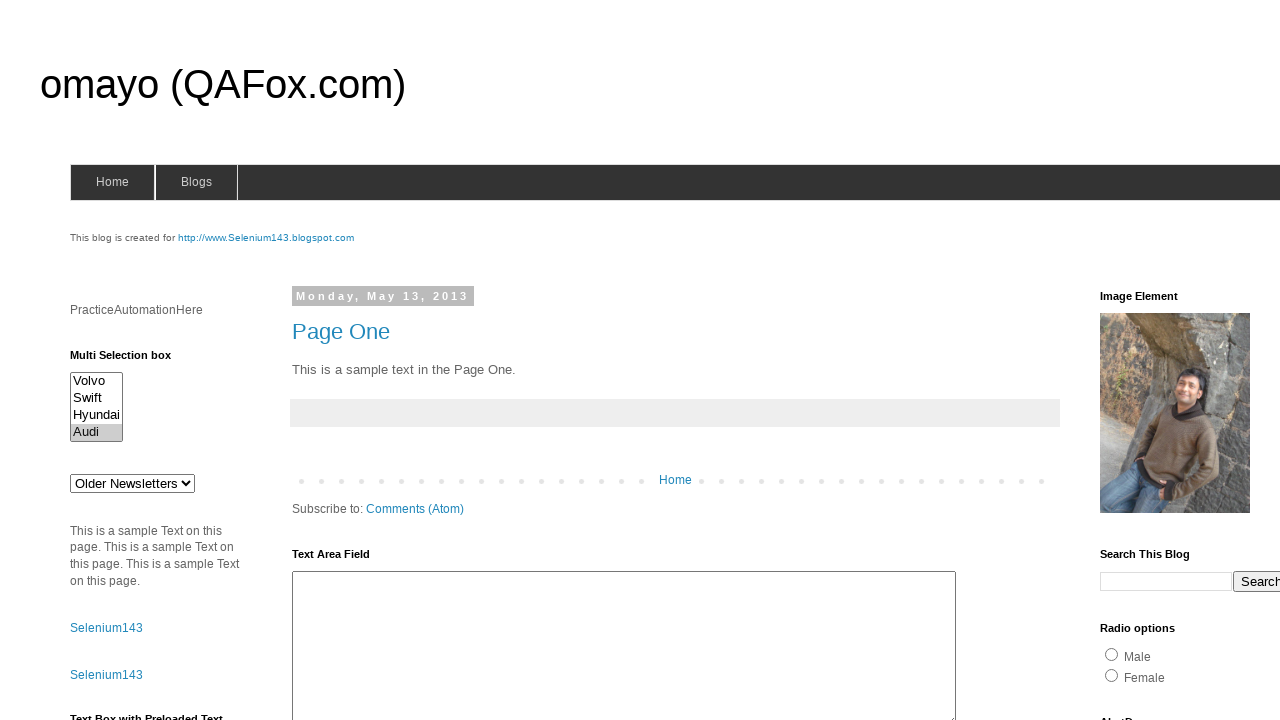

Removed 'Volvo' from current values list
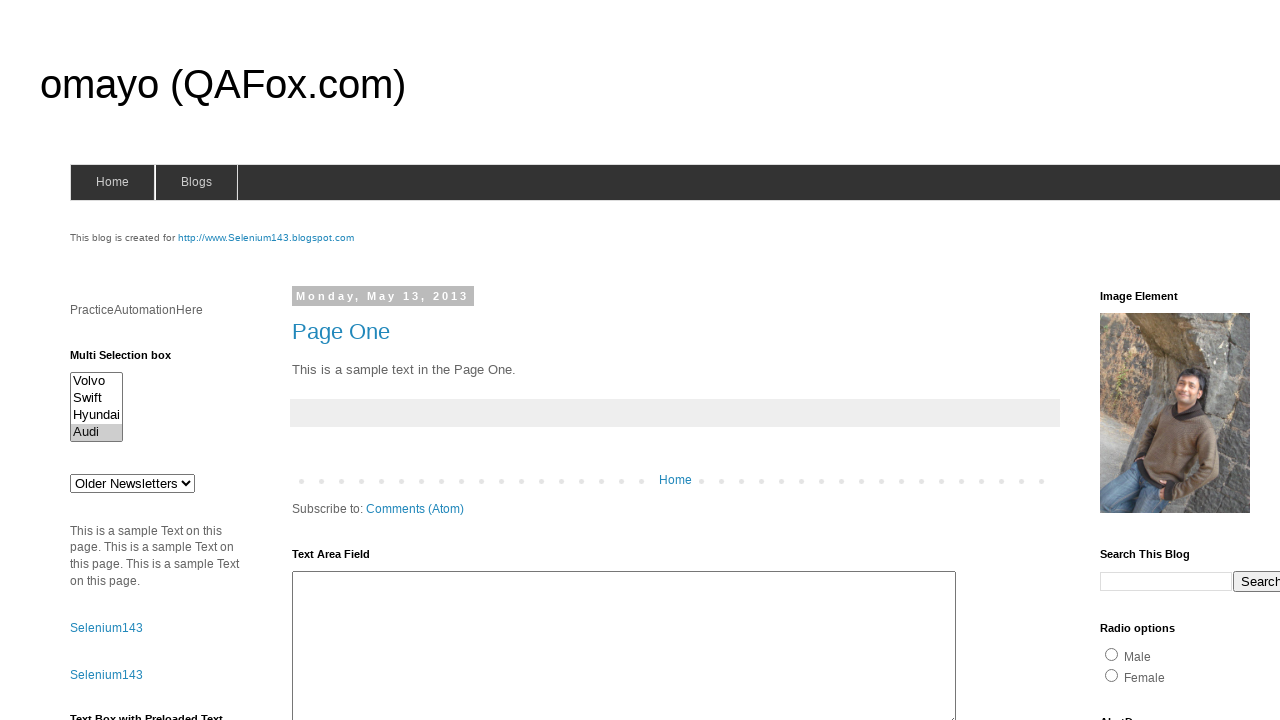

Deselected 'Volvo' from multi-select dropdown on select#multiselect1
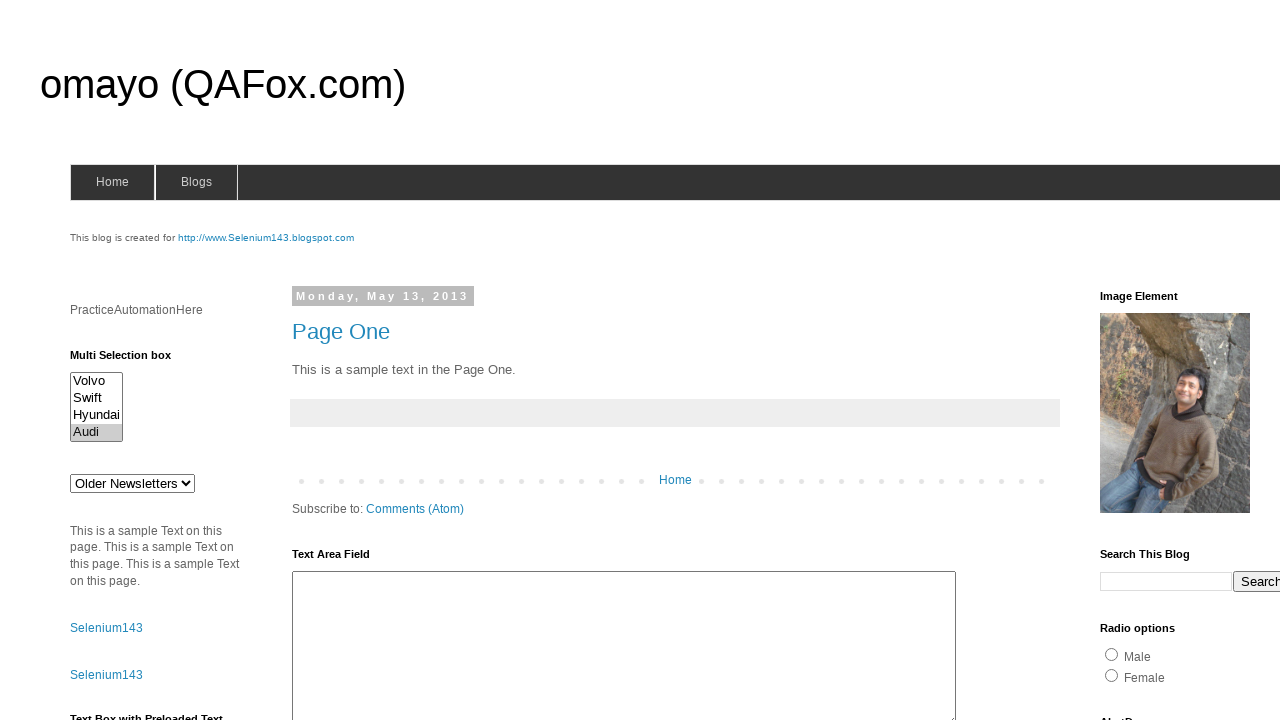

Waited 1000ms after deselecting Volvo
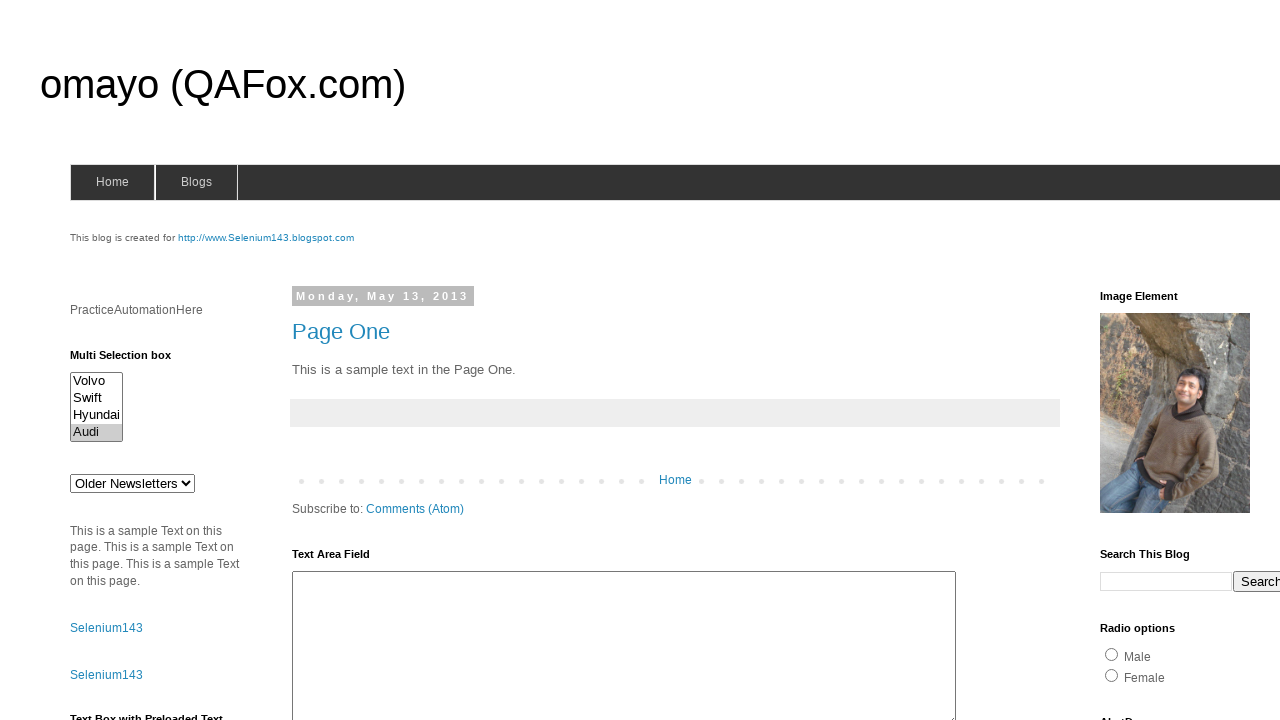

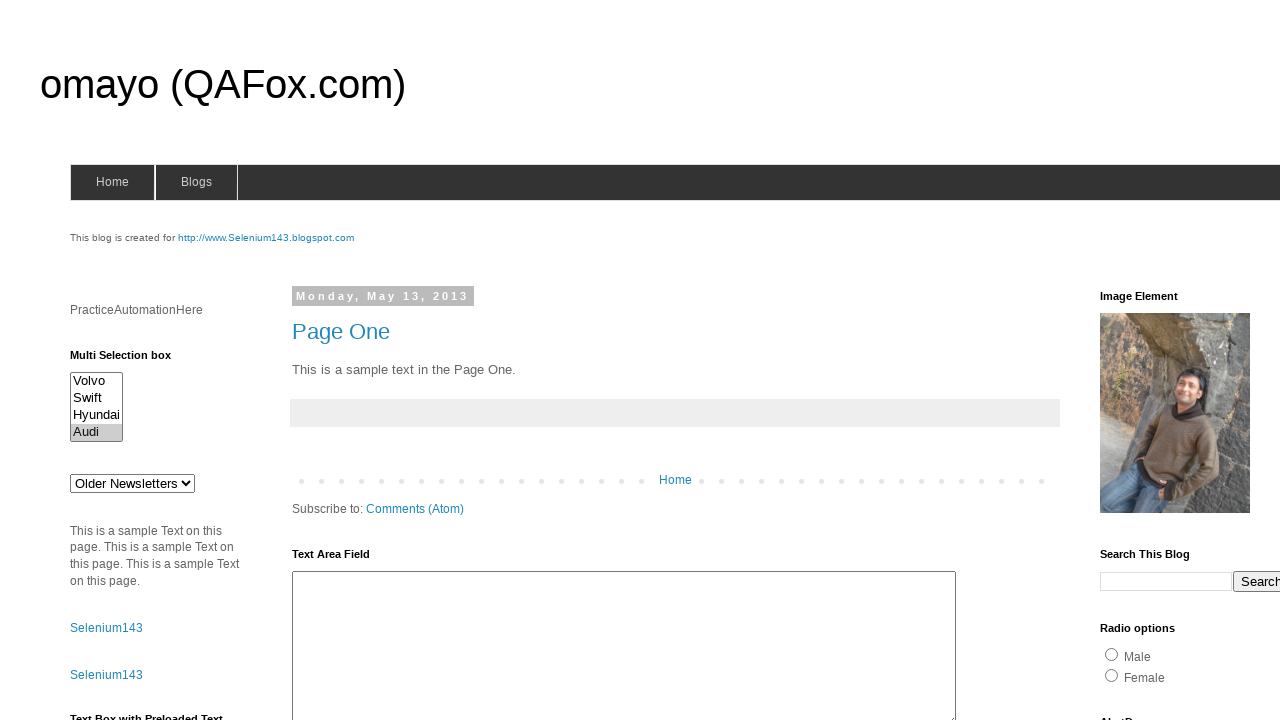